Tests sorting the Due column in ascending order by clicking the column header and verifying the values are sorted correctly

Starting URL: http://the-internet.herokuapp.com/tables

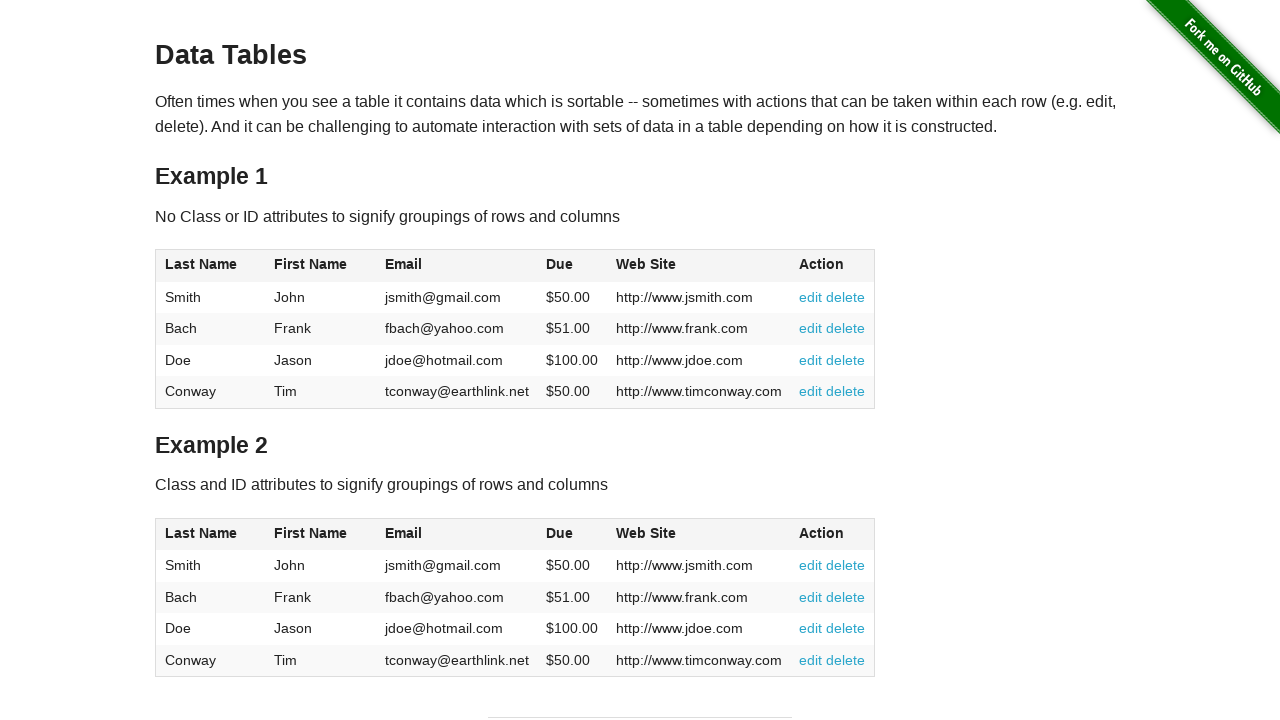

Clicked Due column header (4th column) to sort ascending at (572, 266) on #table1 thead tr th:nth-of-type(4)
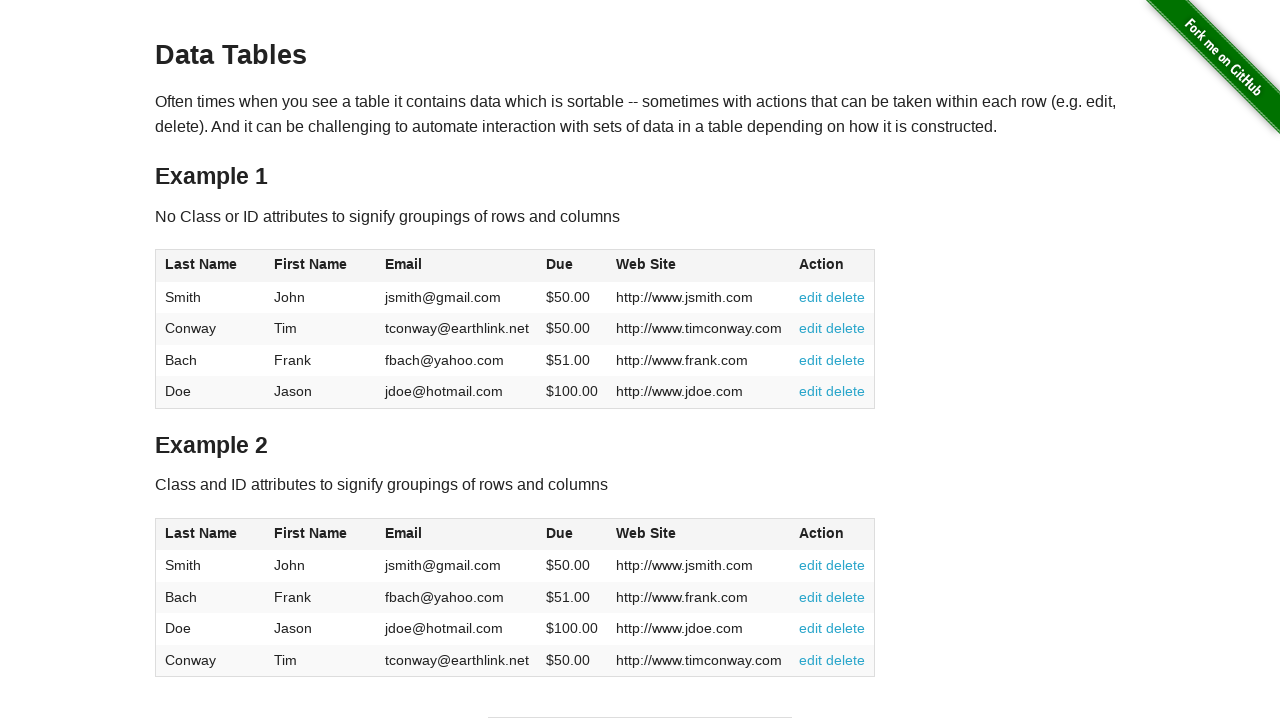

Verified table Due column values are visible after sorting
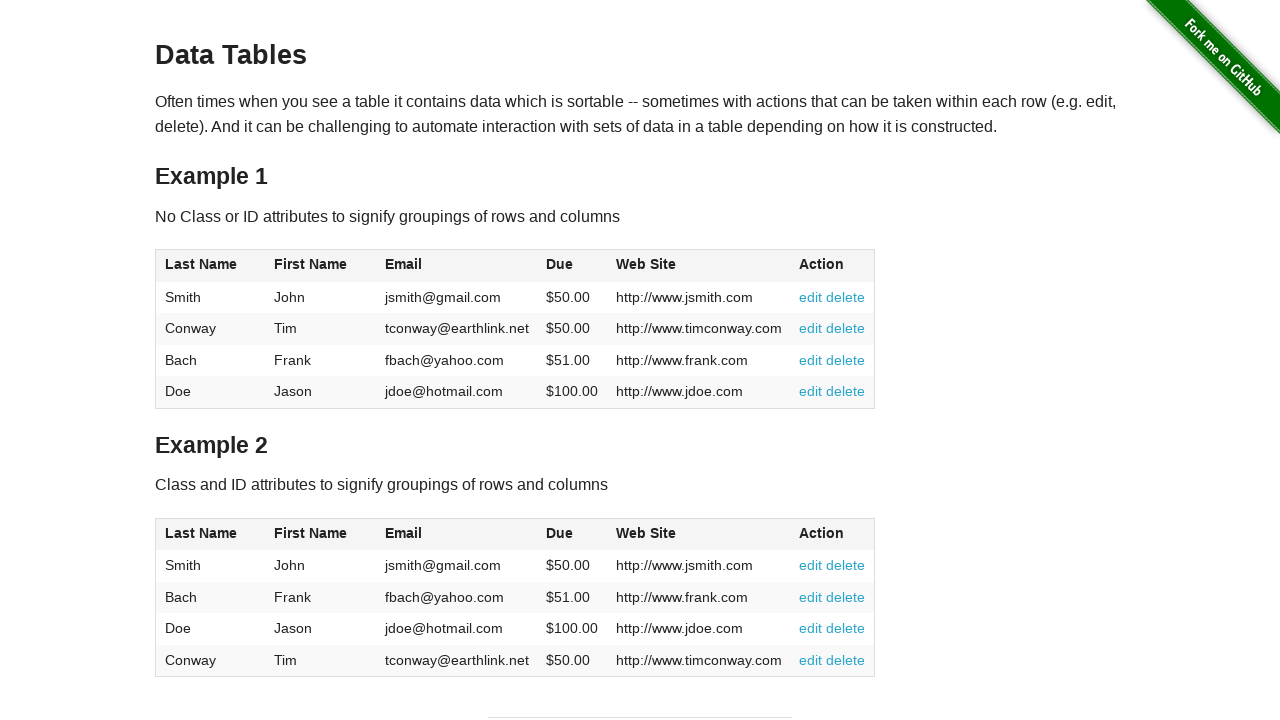

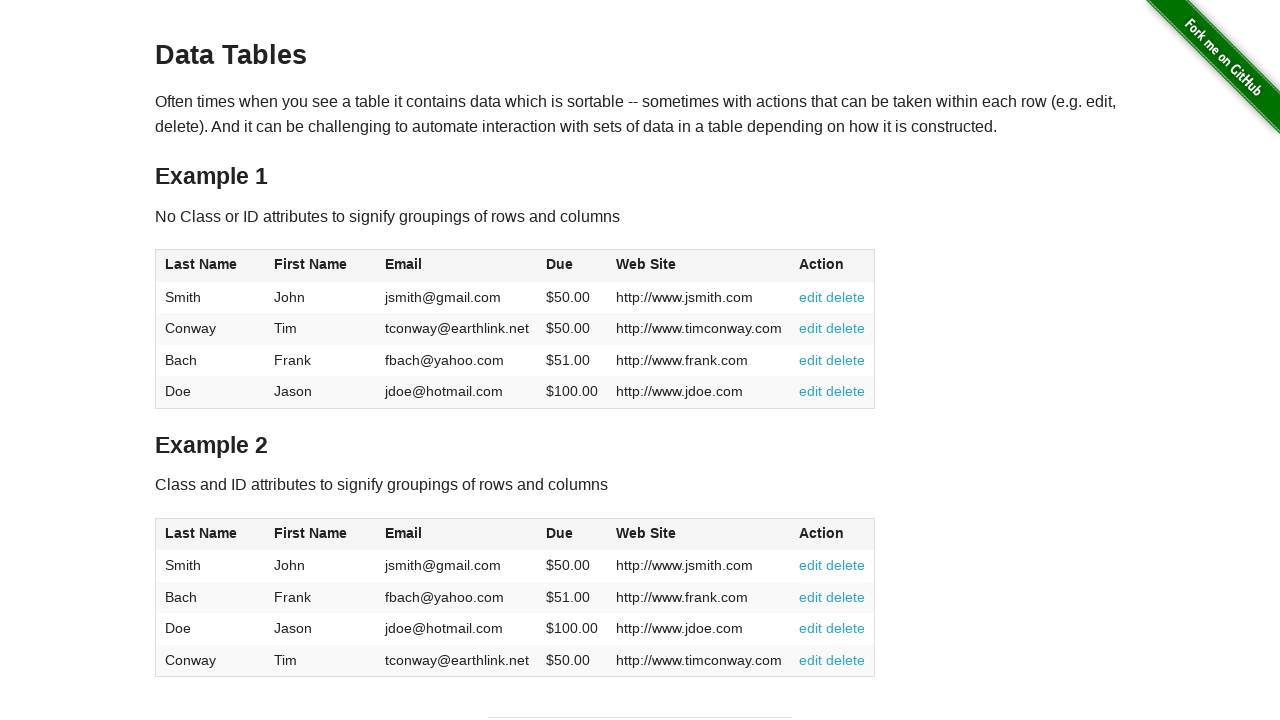